Navigates to a GitHub Pages portfolio site and loads the page content

Starting URL: https://ax-sh.github.io/

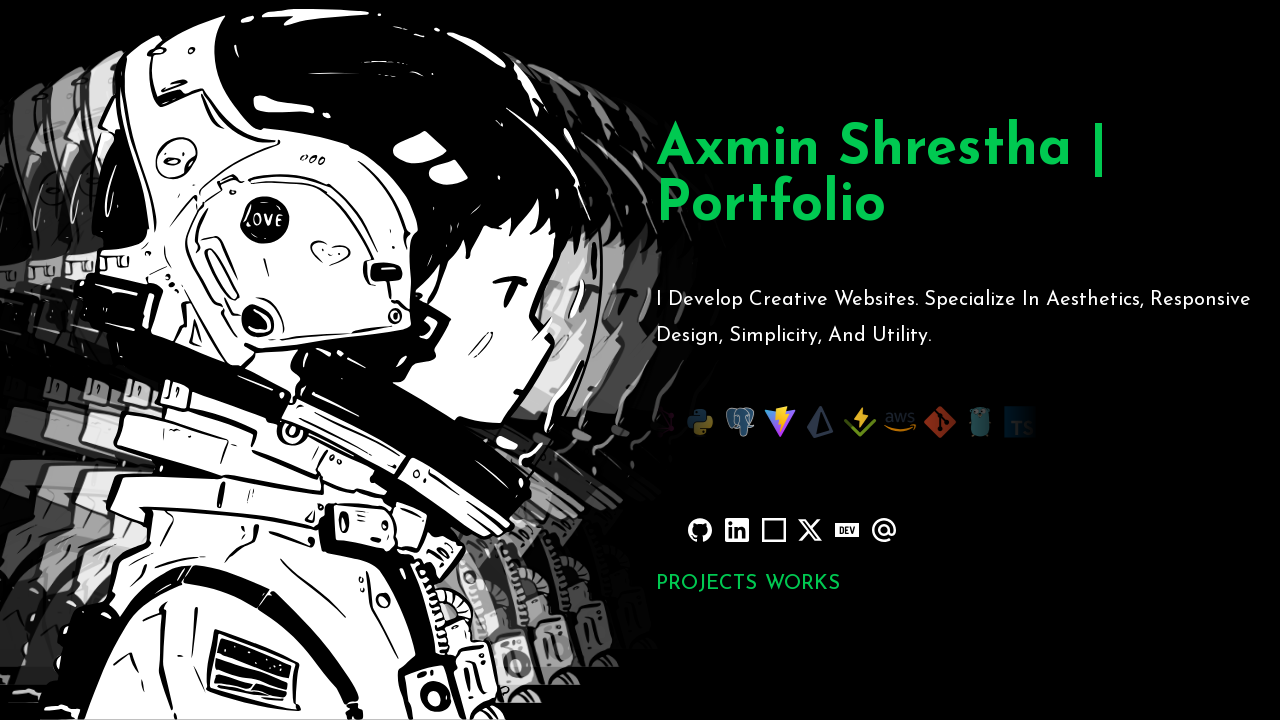

Waited for page DOM content to load at https://ax-sh.github.io/
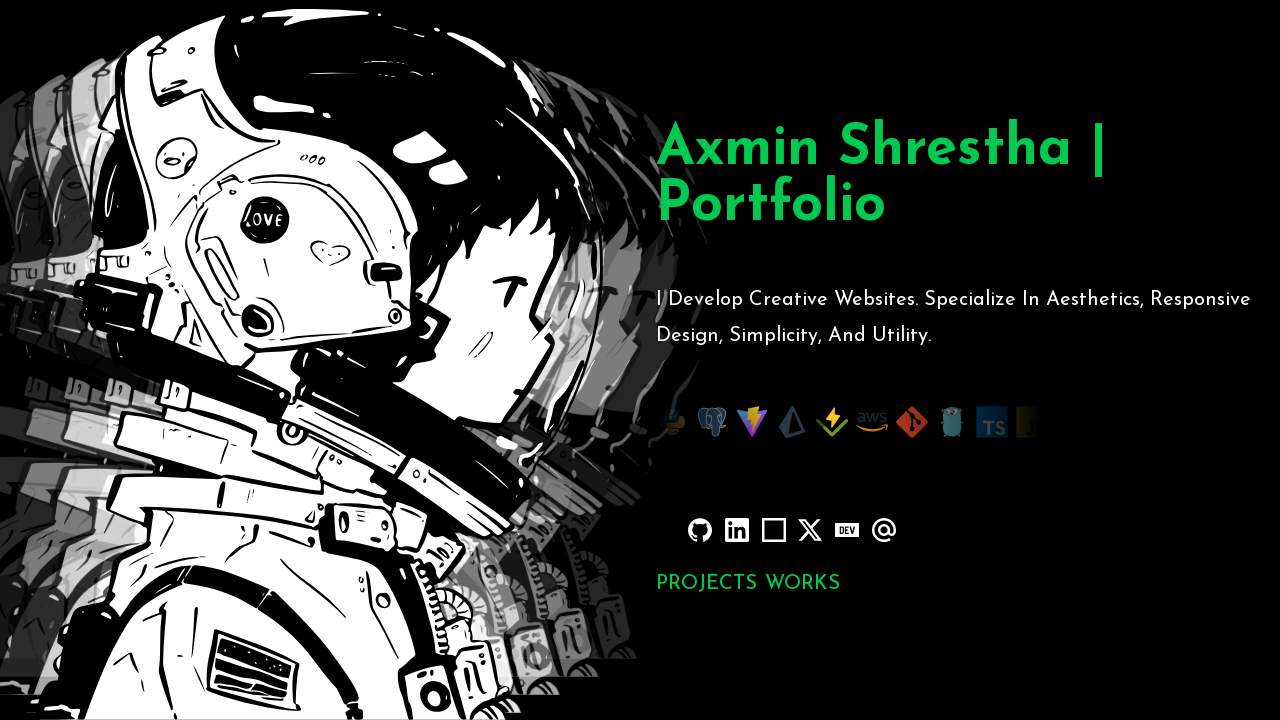

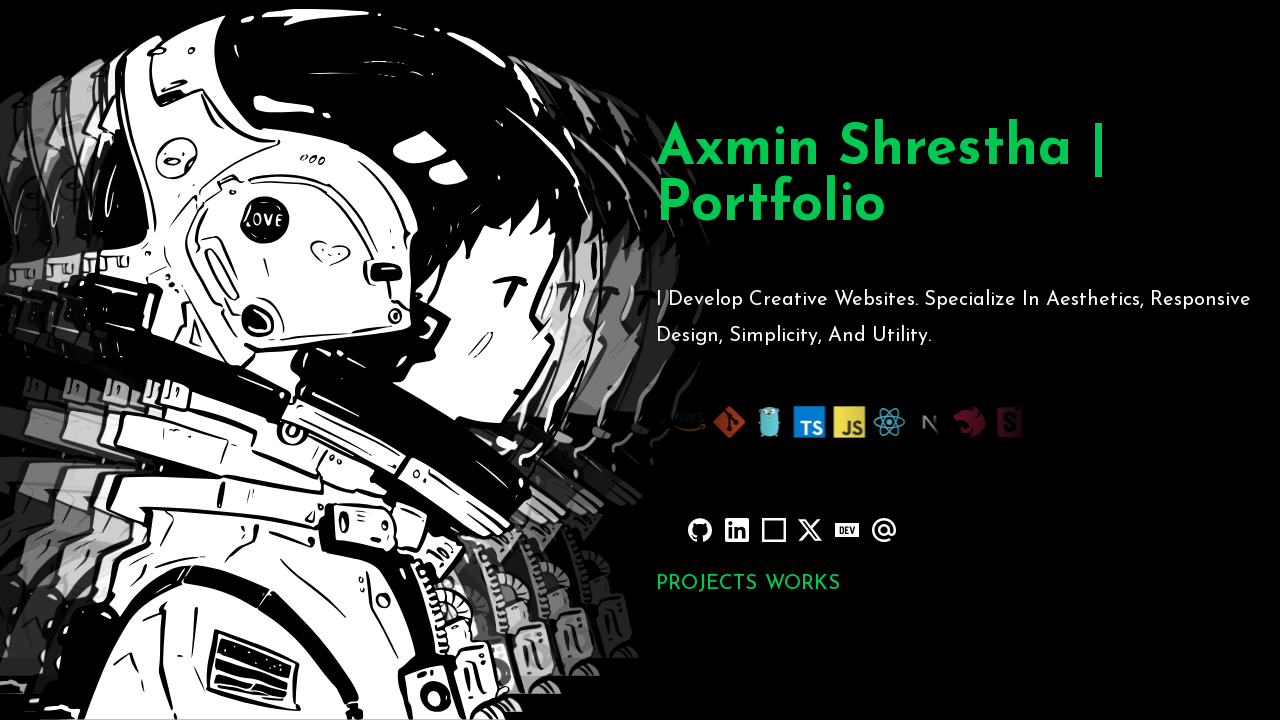